Tests a feedback form by navigating to the director feedback page and filling in name, phone, and message fields.

Starting URL: http://allolosos.com.ua/ru/menu/pizza

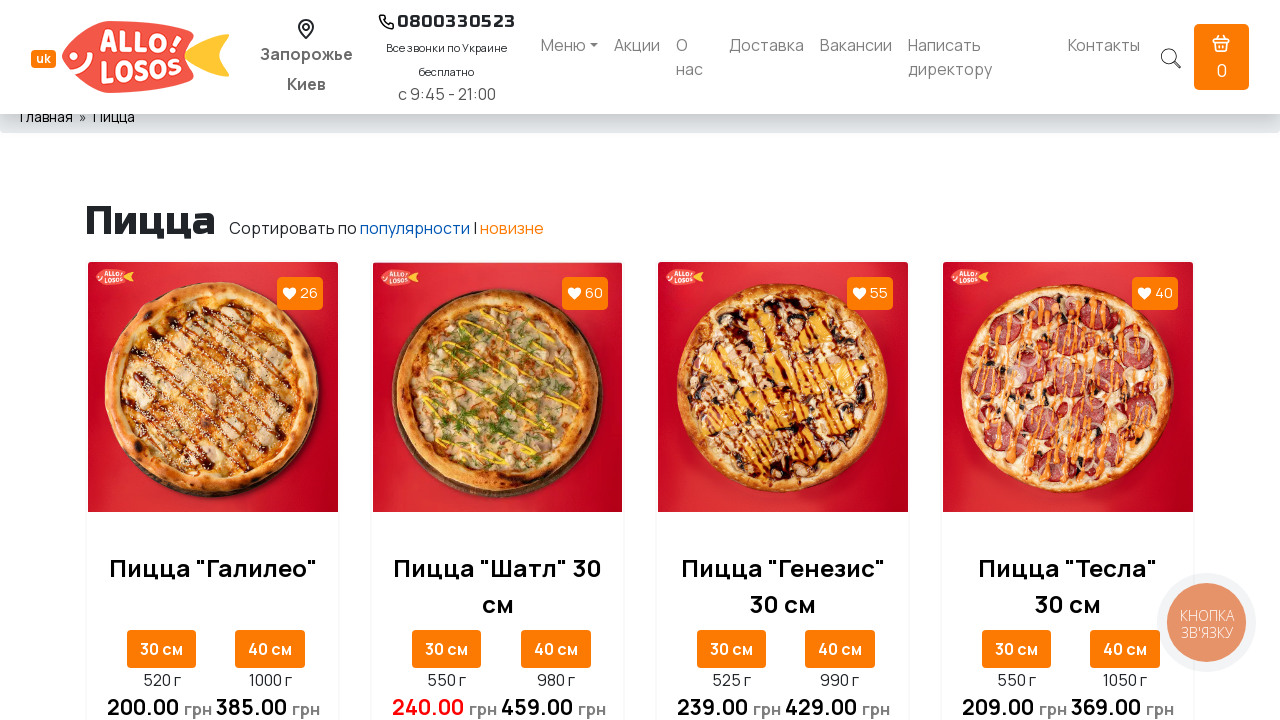

Clicked on director link to navigate to feedback page at (980, 57) on a[href='/ru/director']
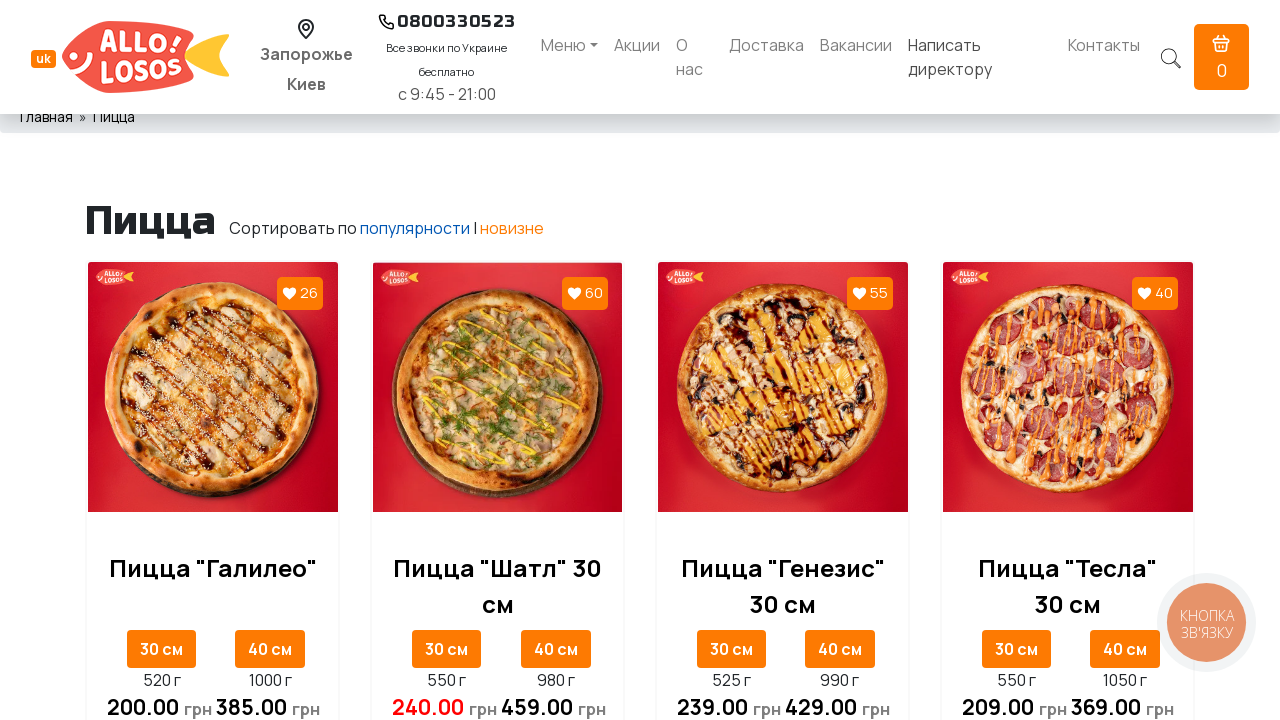

Filled name field with 'Miroslav' on #feedbackdirector-name
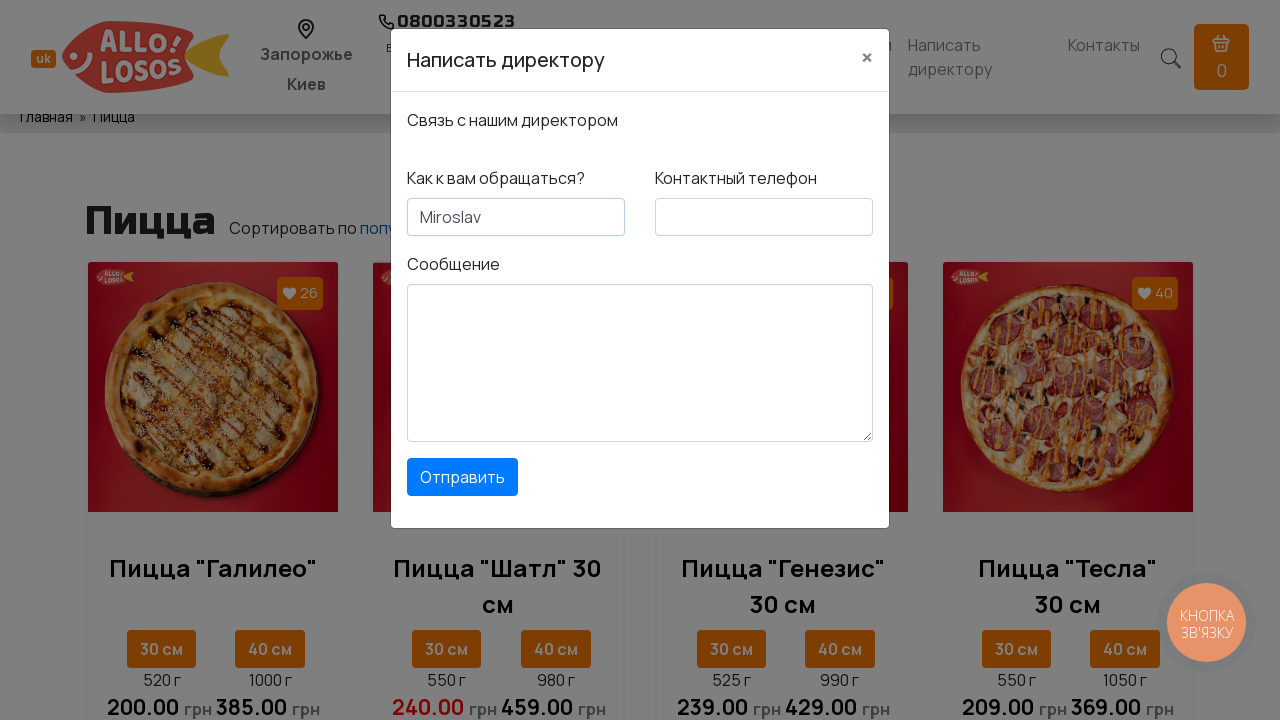

Filled phone field with '0502380088' on #feedbackdirector-phone
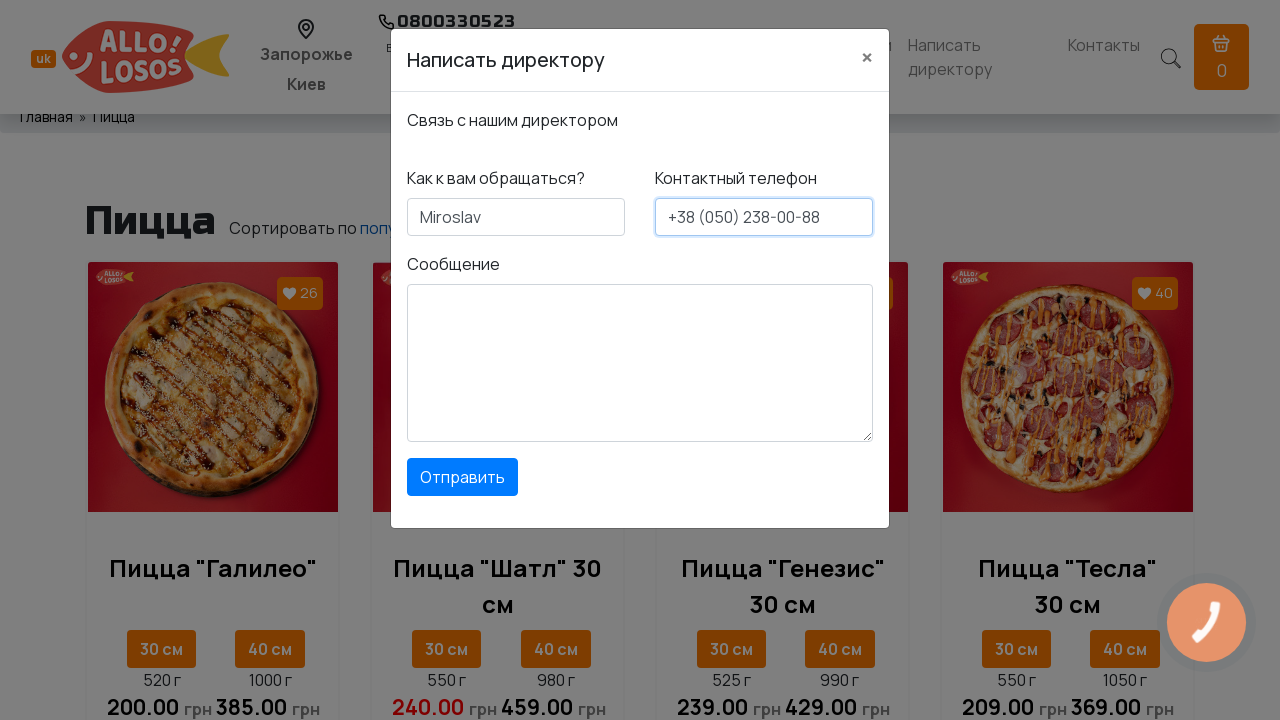

Filled message field with 'Thank you very much' on #feedbackdirector-message
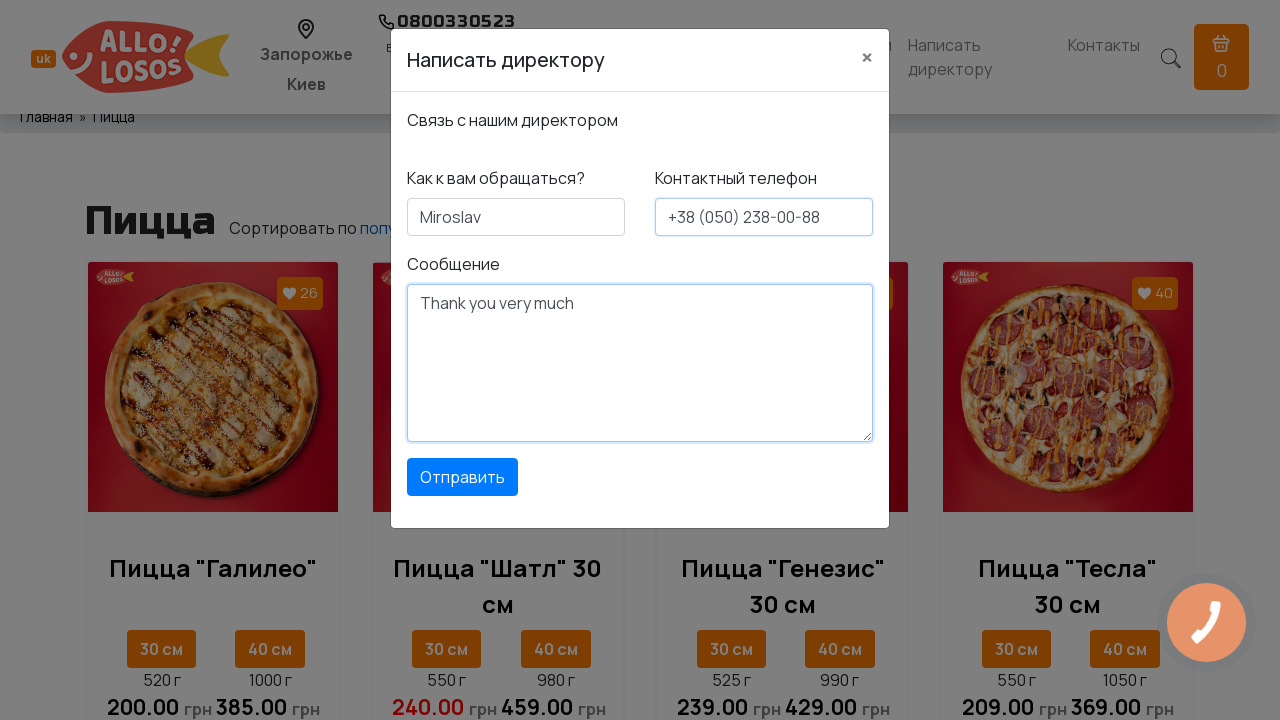

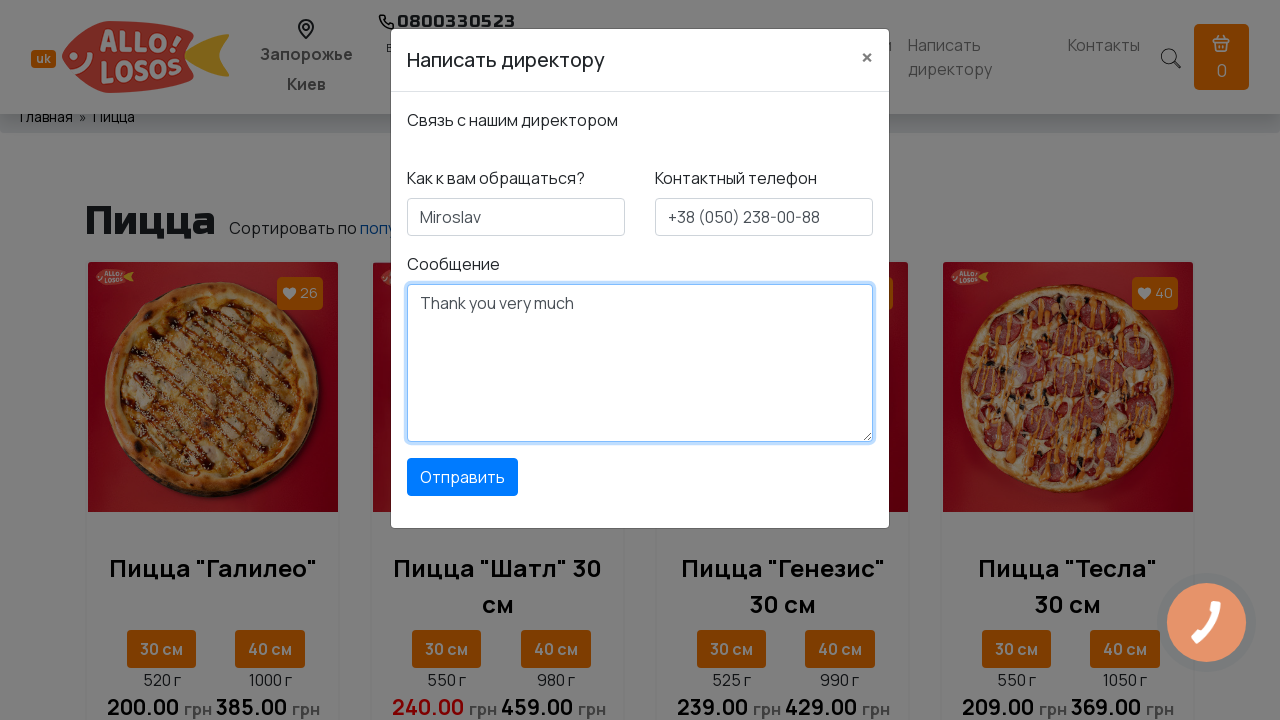